Opens the FirstCry e-commerce website homepage and verifies it loads successfully.

Starting URL: https://www.firstcry.com/

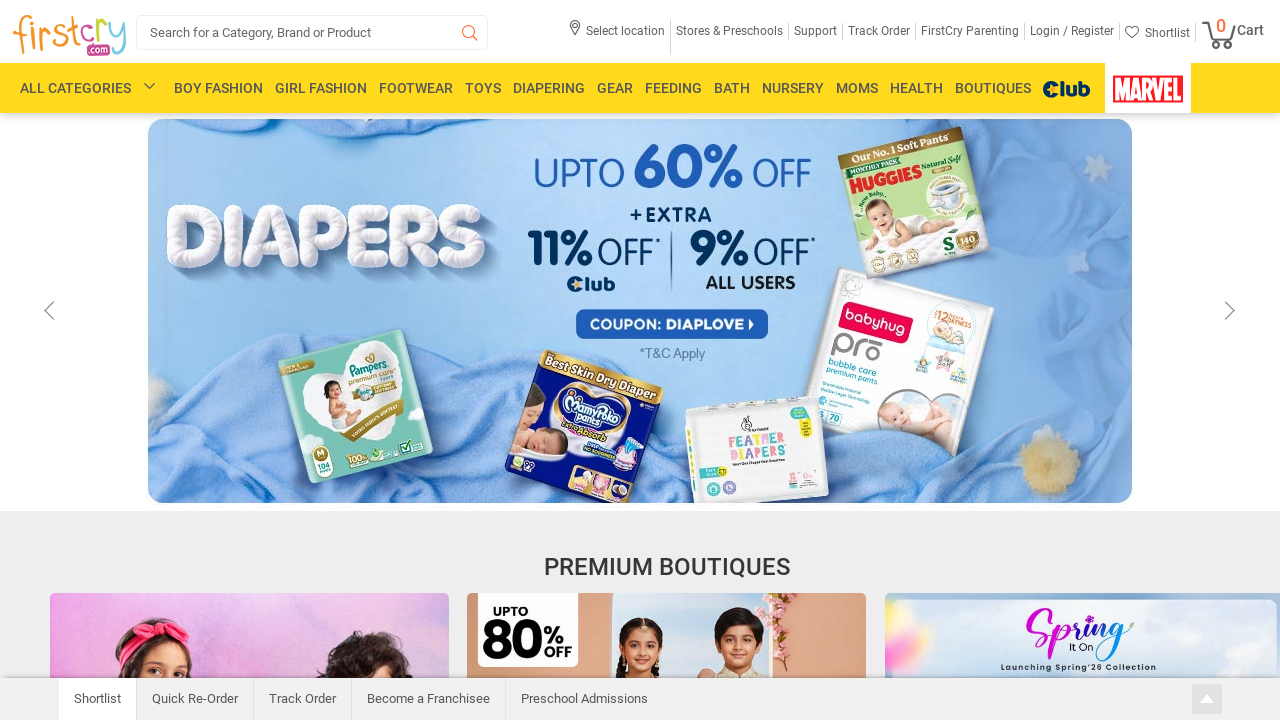

Waited for DOM content to load on FirstCry homepage
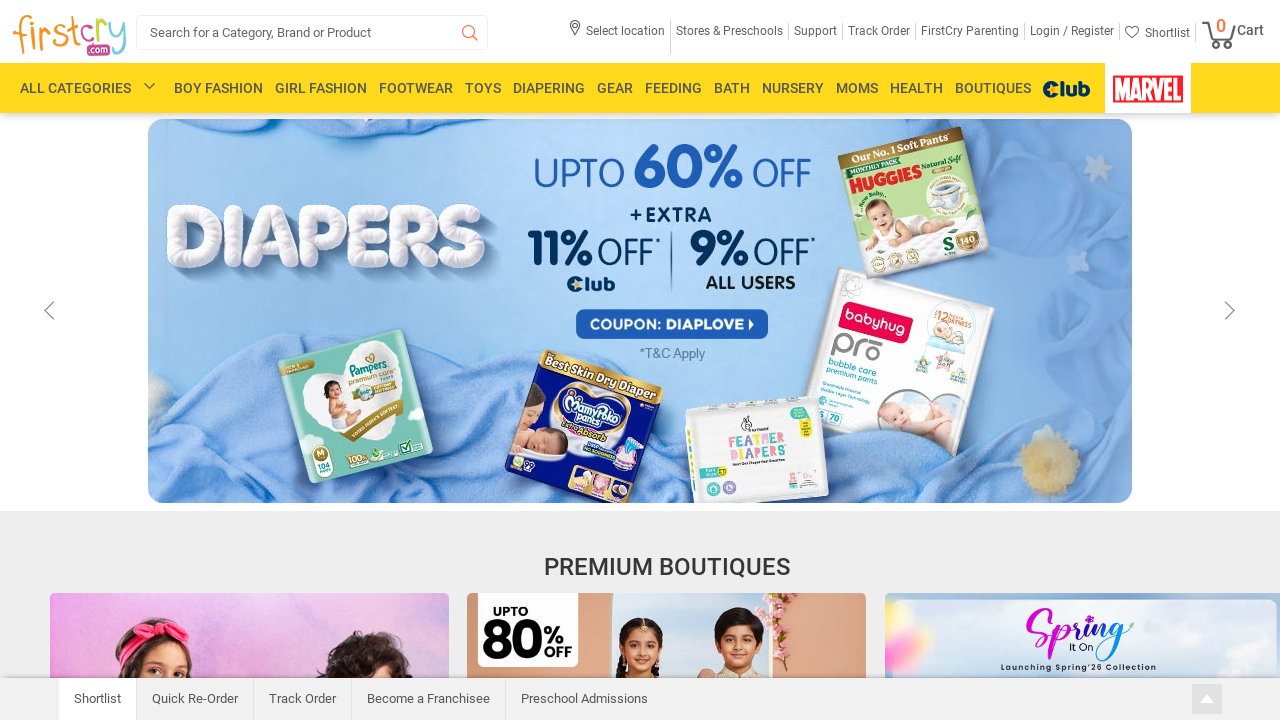

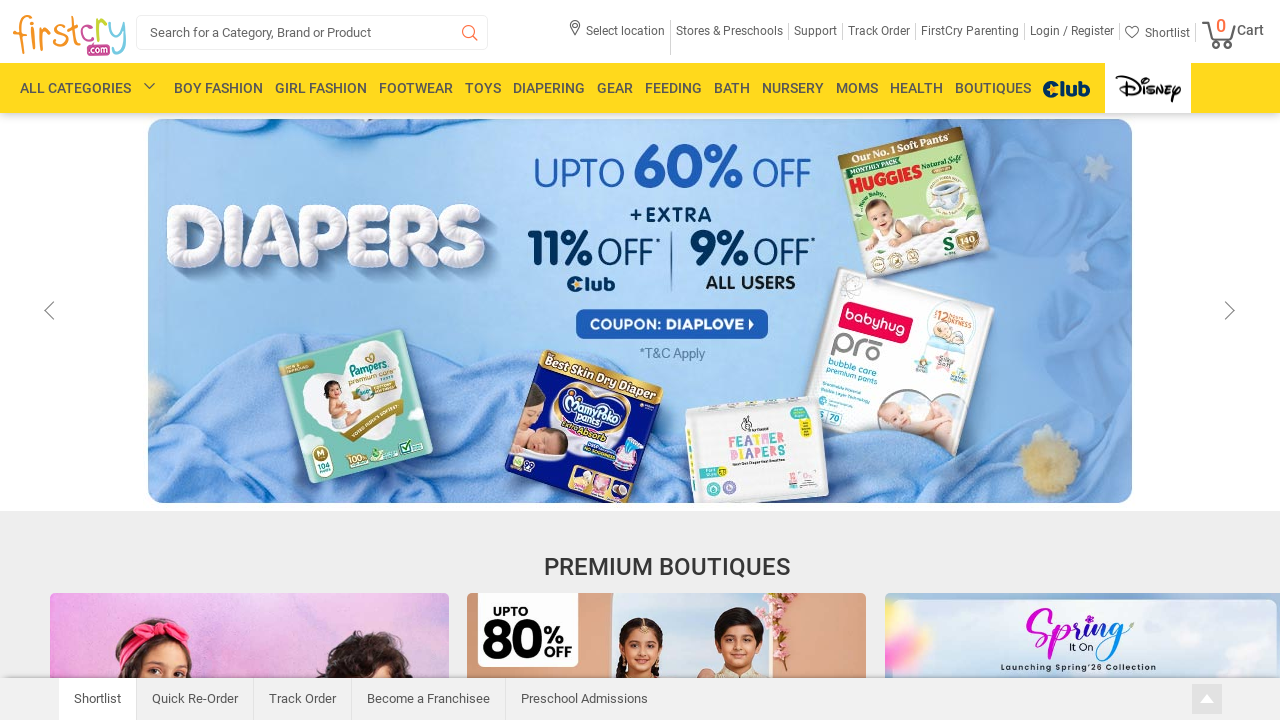